Tests JavaScript alert functionality by clicking the Alert button and handling the alert popup

Starting URL: http://automationbykrishna.com

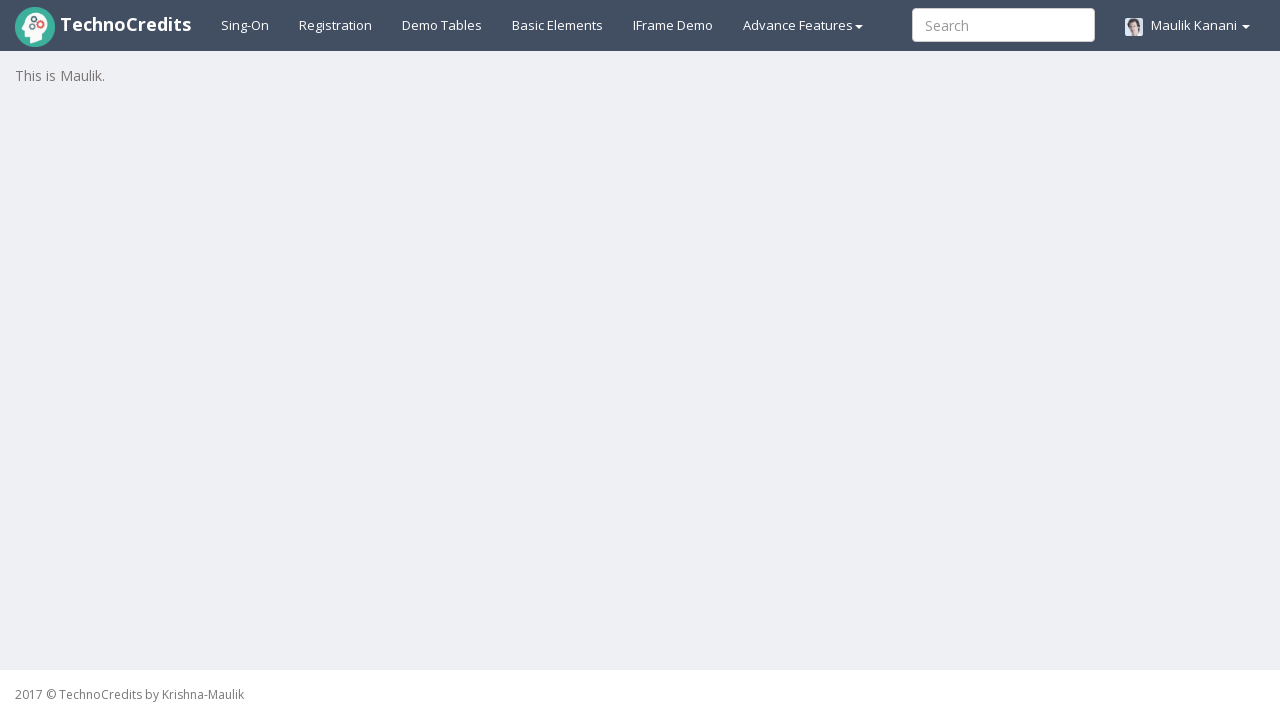

Clicked on Basic Elements tab at (558, 25) on #basicelements
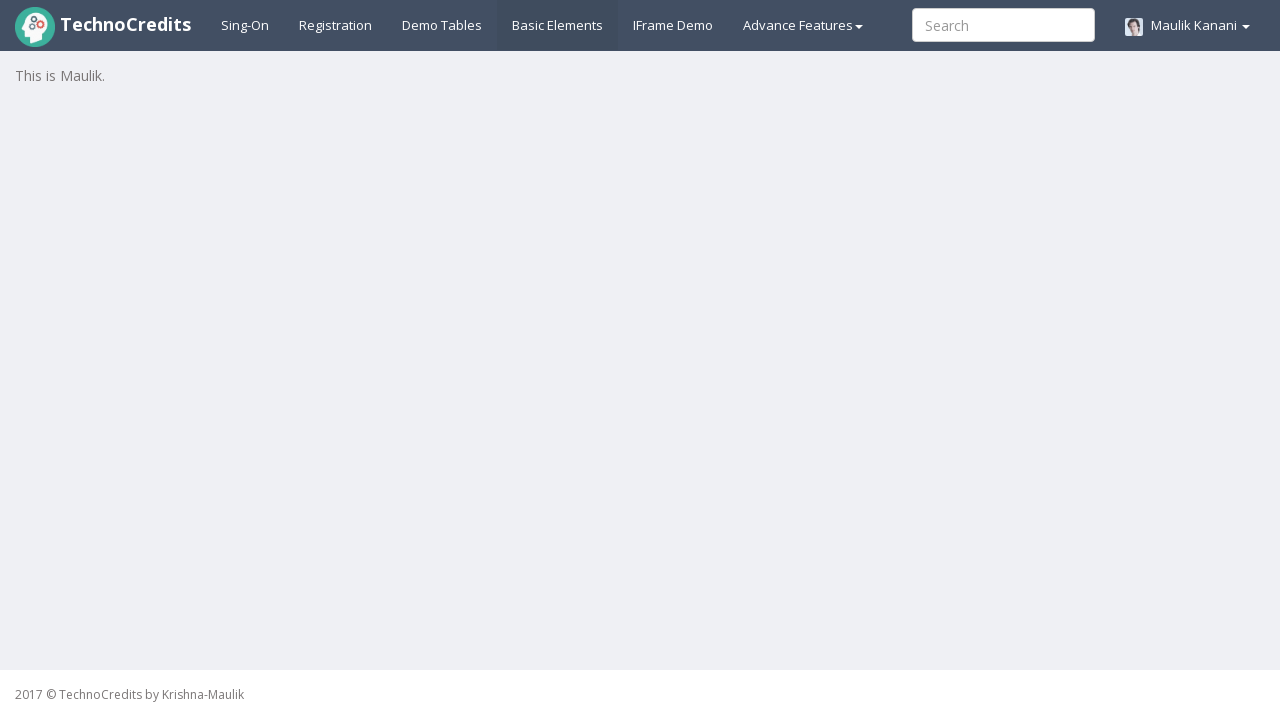

Scrolled JavaScript Alert button into view
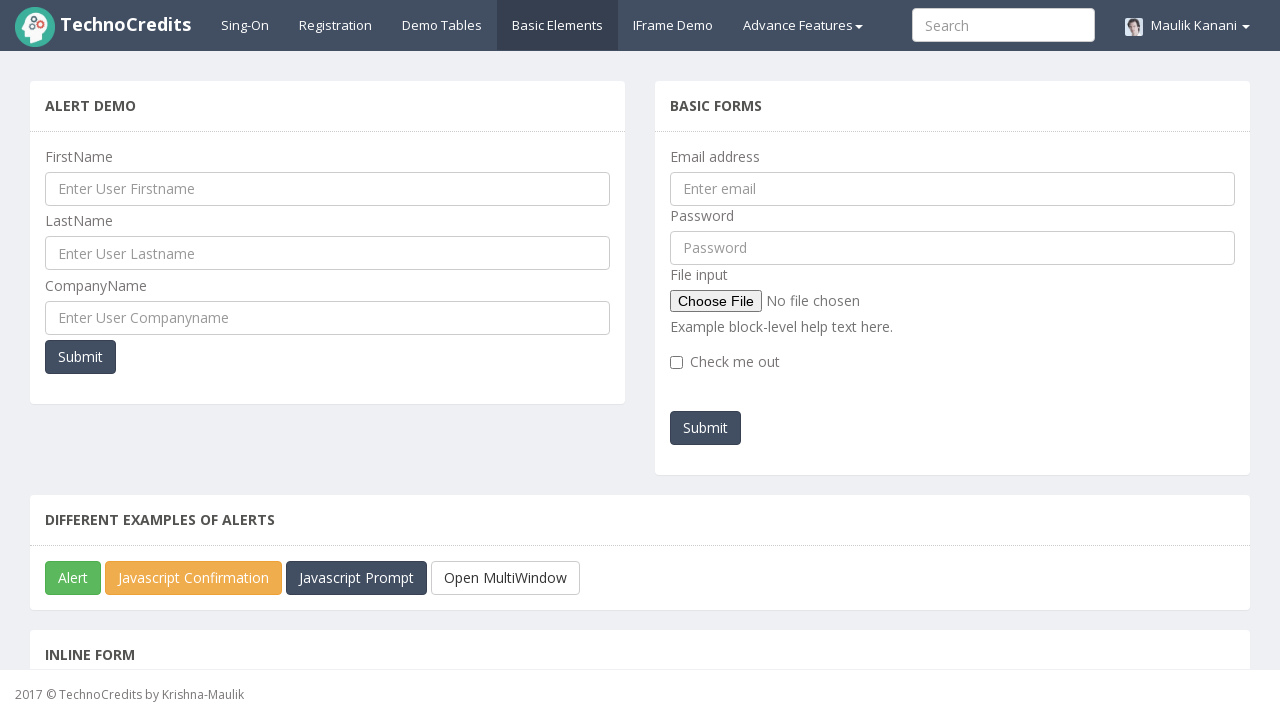

Set up dialog handler to accept alerts
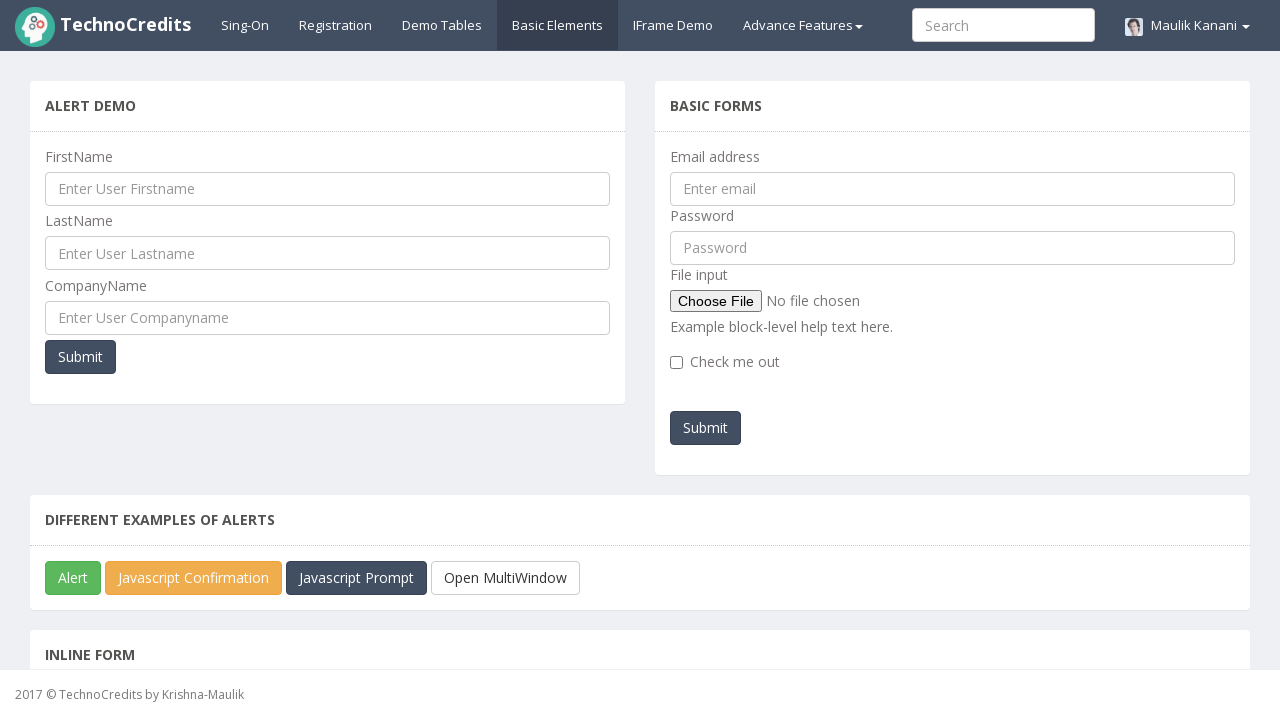

Clicked Alert button to trigger JavaScript alert at (73, 578) on #javascriptAlert
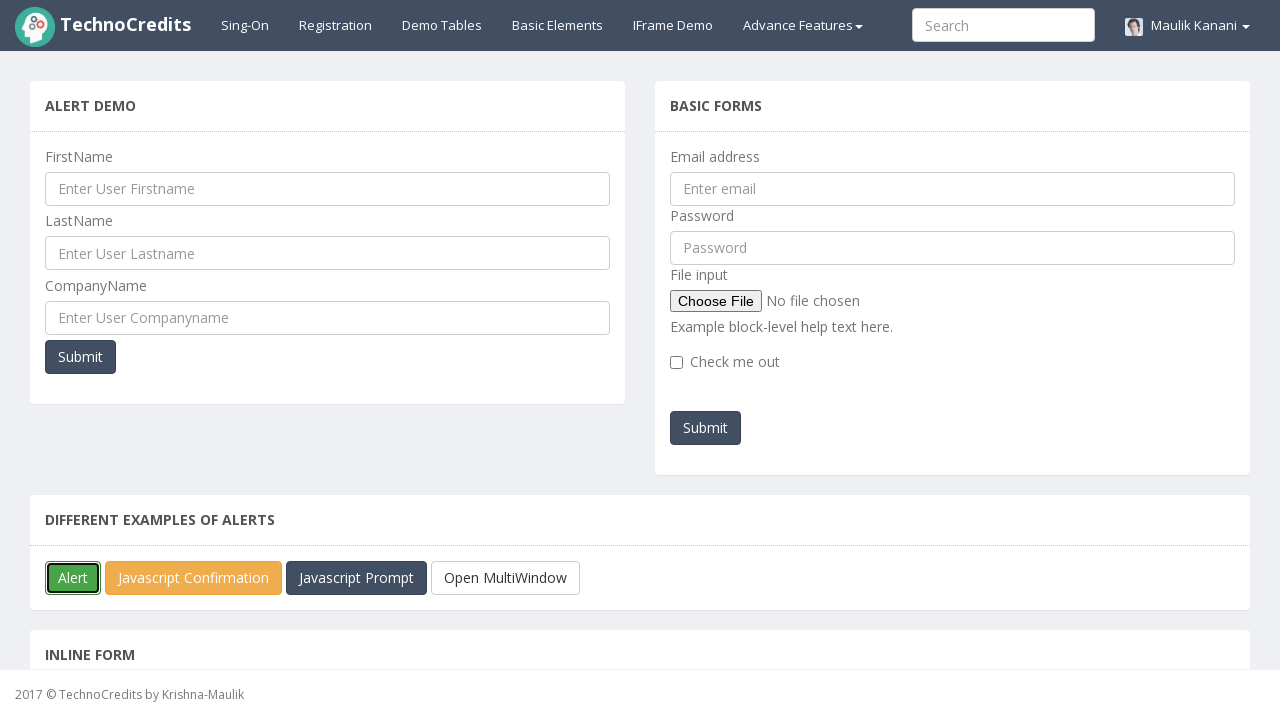

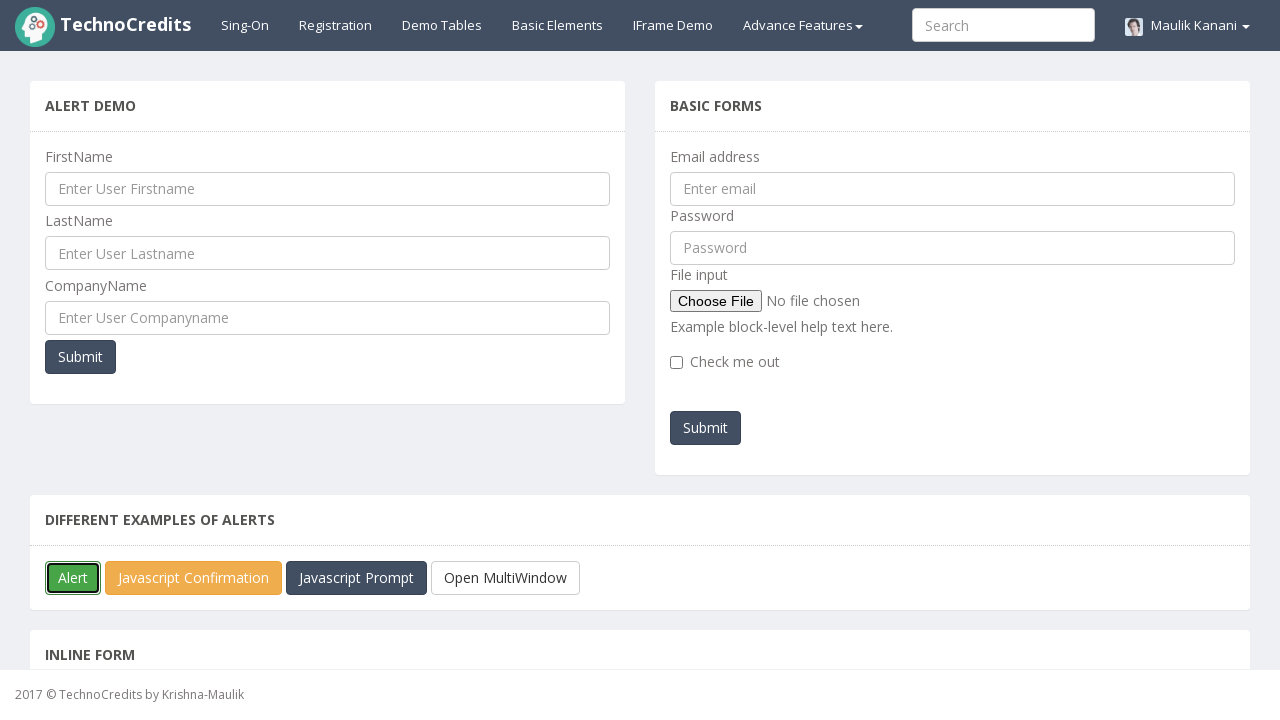